Tests the Dropdown page by navigating to it and selecting different options from the dropdown menu.

Starting URL: https://the-internet.herokuapp.com/

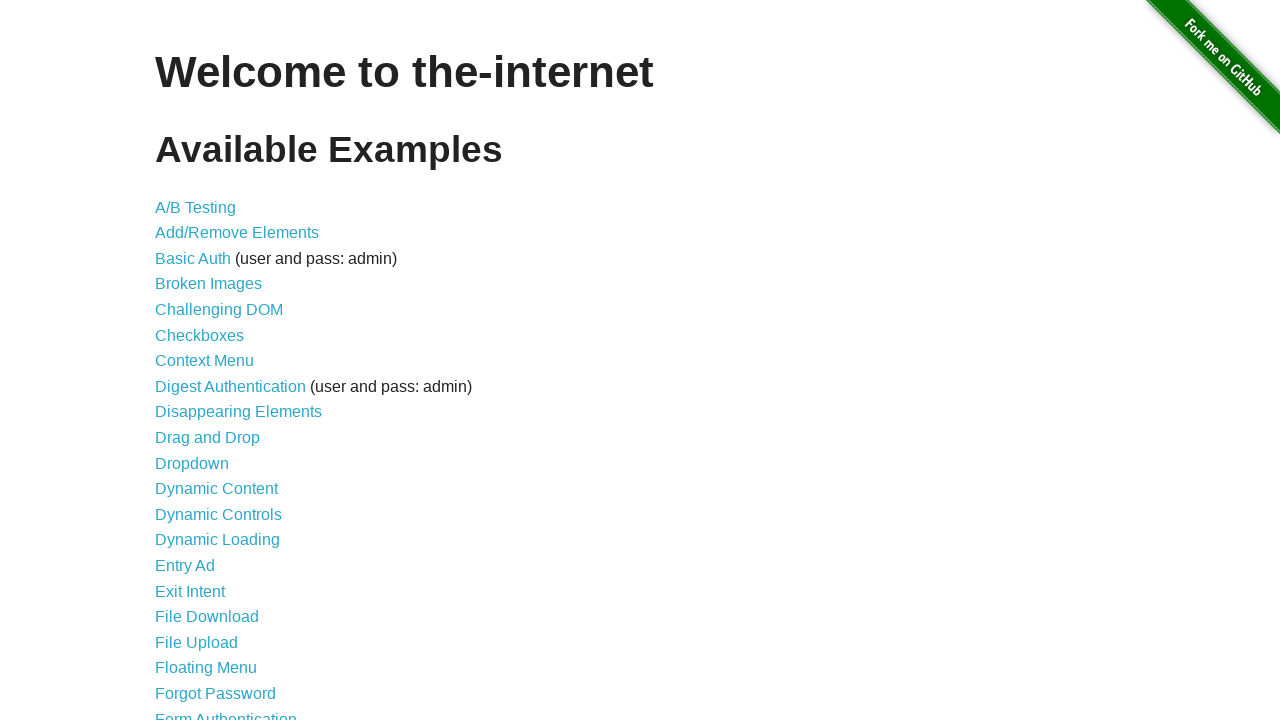

Clicked on Dropdown link to navigate to dropdown page at (192, 463) on internal:role=link[name="Dropdown"i]
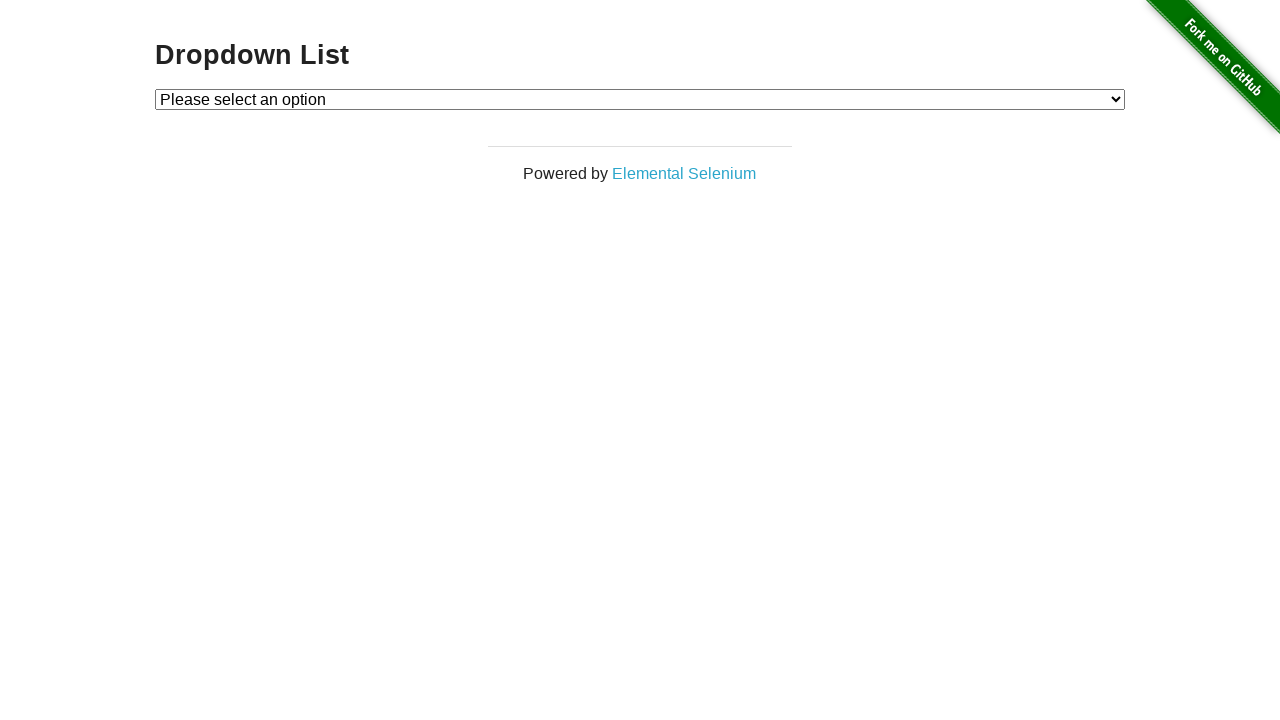

Selected 'Option 2' from dropdown menu on #dropdown
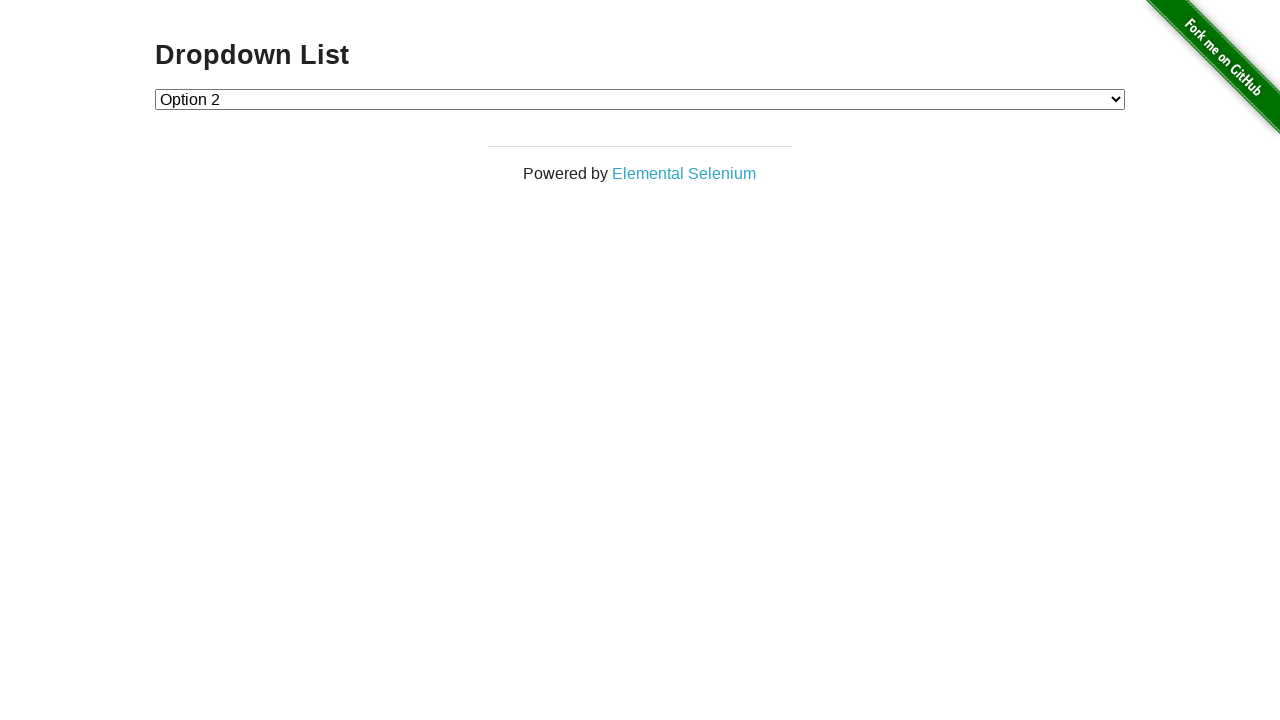

Selected dropdown option at index 1 on #dropdown
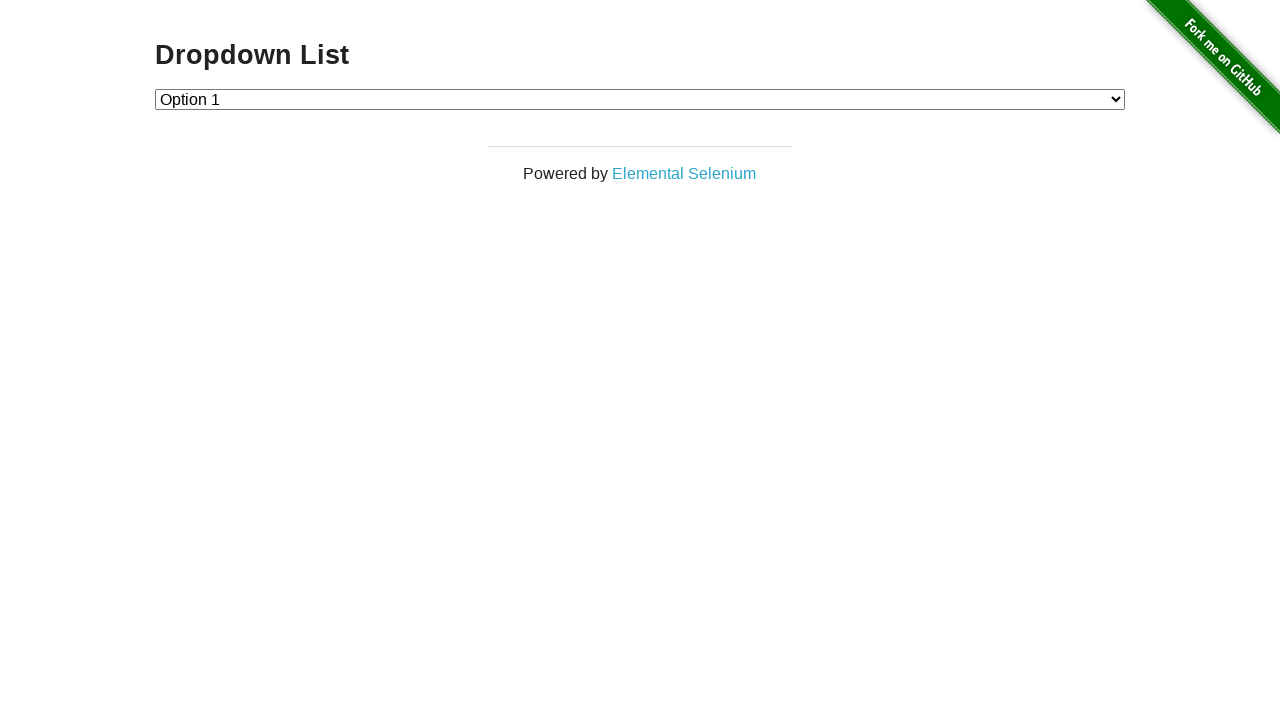

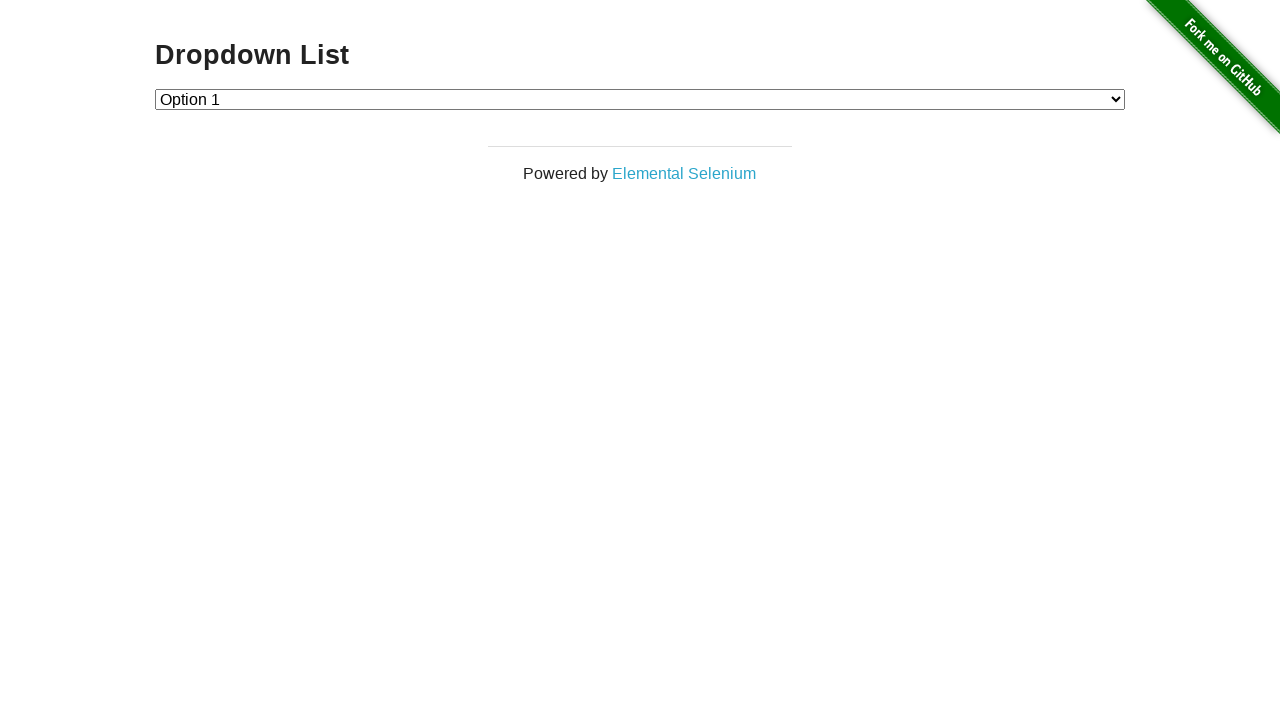